Tests marking all todo items as completed using the 'Mark all as complete' checkbox

Starting URL: https://demo.playwright.dev/todomvc

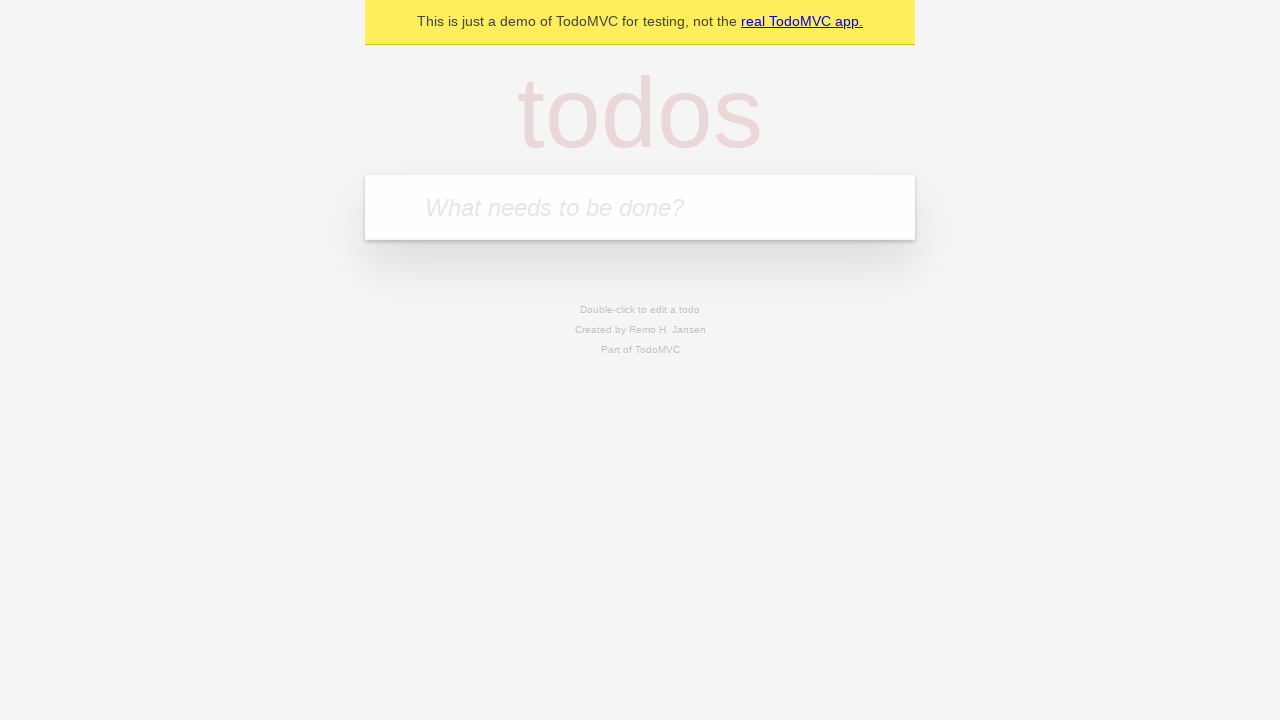

Filled todo input with 'buy some cheese' on internal:attr=[placeholder="What needs to be done?"i]
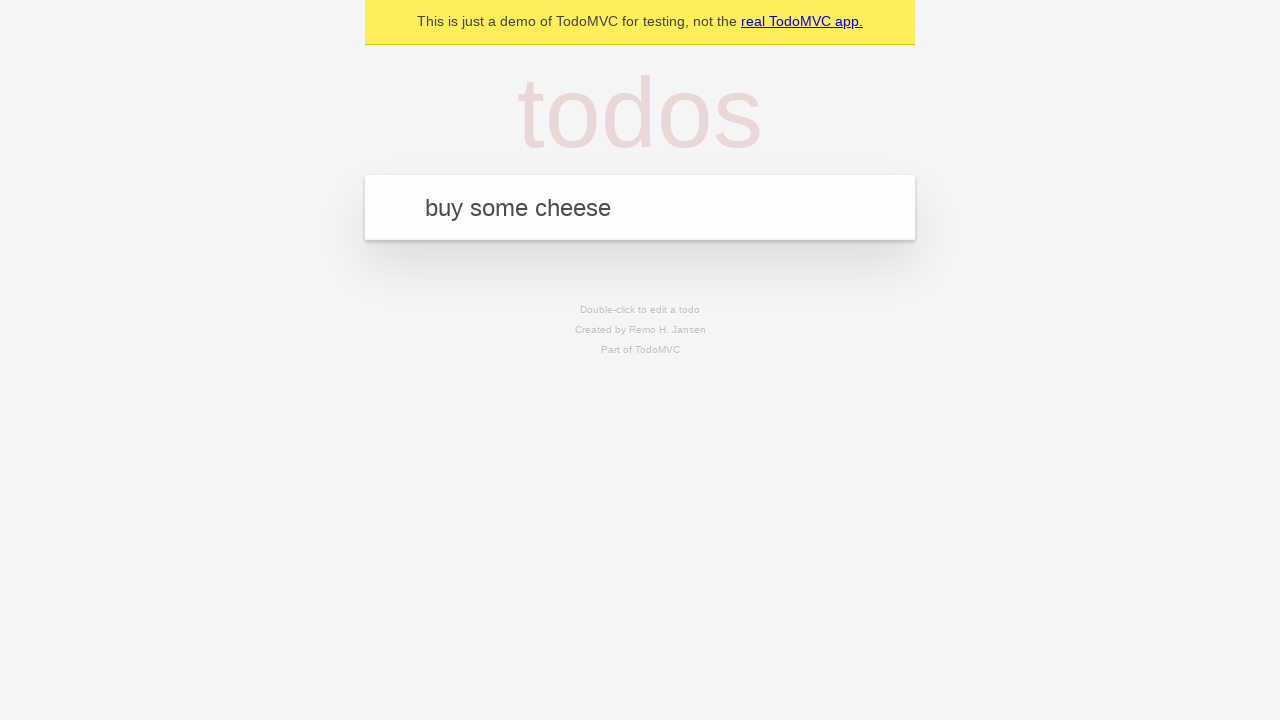

Pressed Enter to add first todo on internal:attr=[placeholder="What needs to be done?"i]
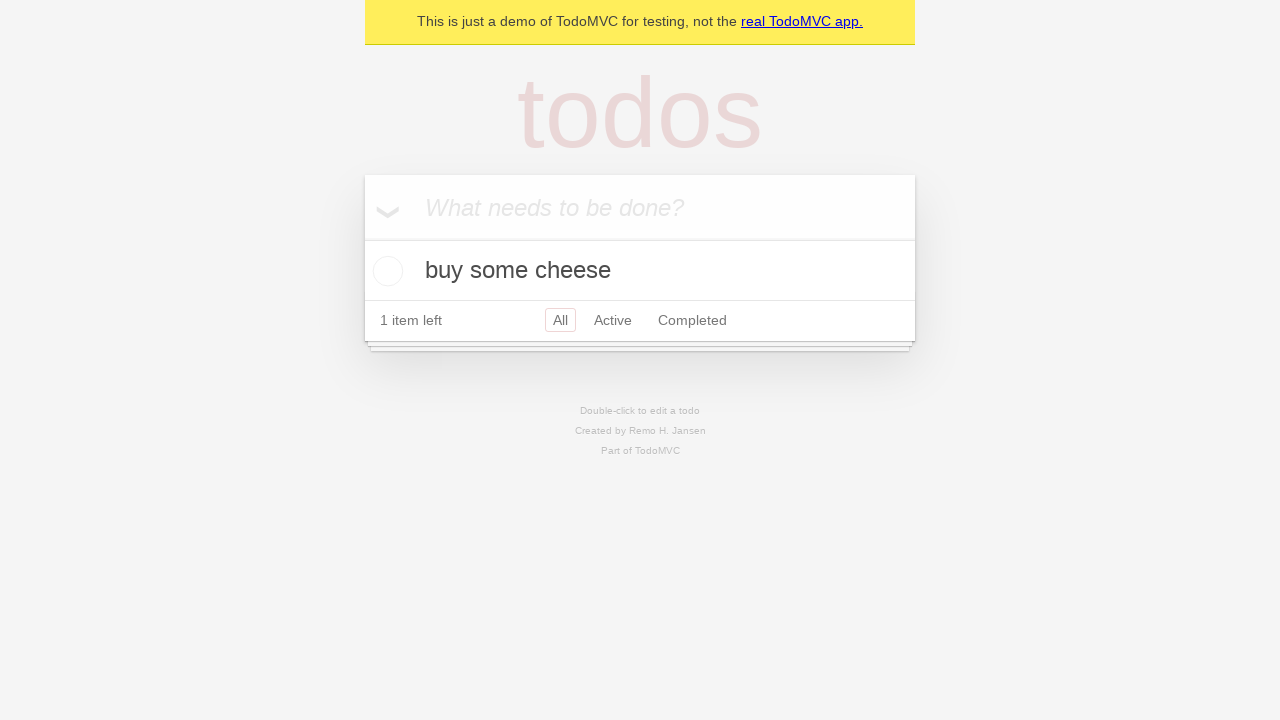

Filled todo input with 'feed the cat' on internal:attr=[placeholder="What needs to be done?"i]
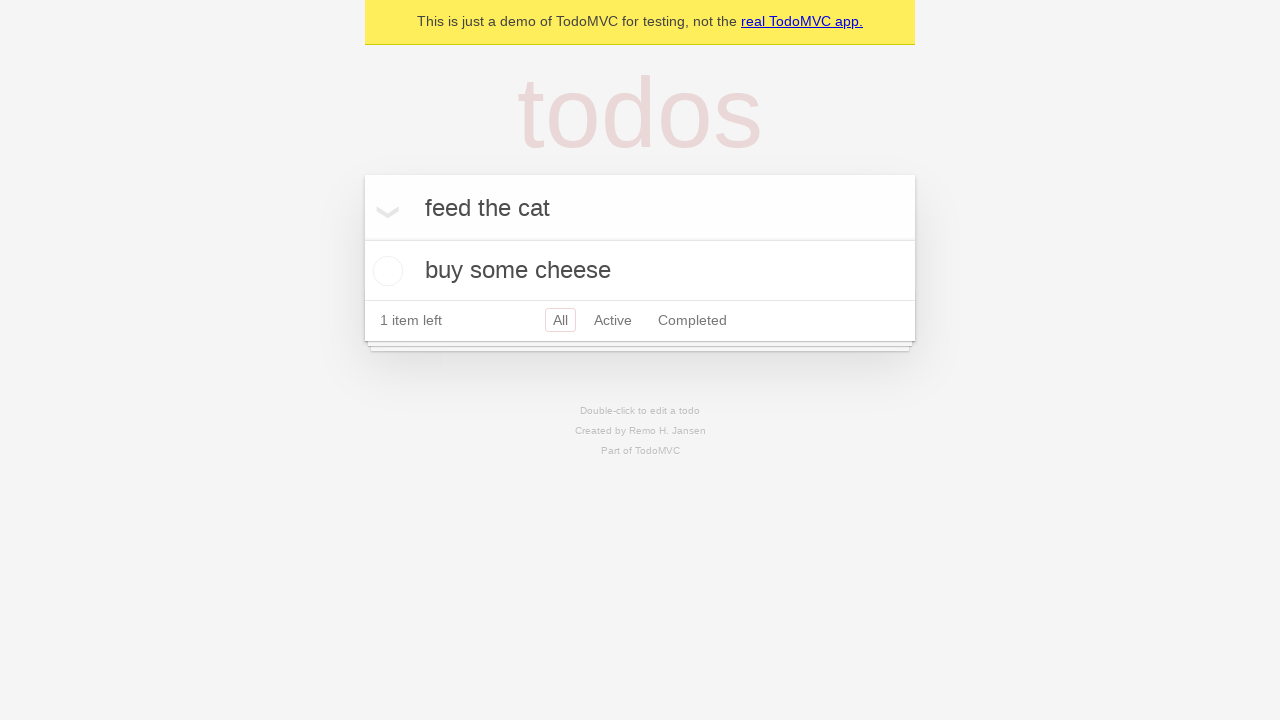

Pressed Enter to add second todo on internal:attr=[placeholder="What needs to be done?"i]
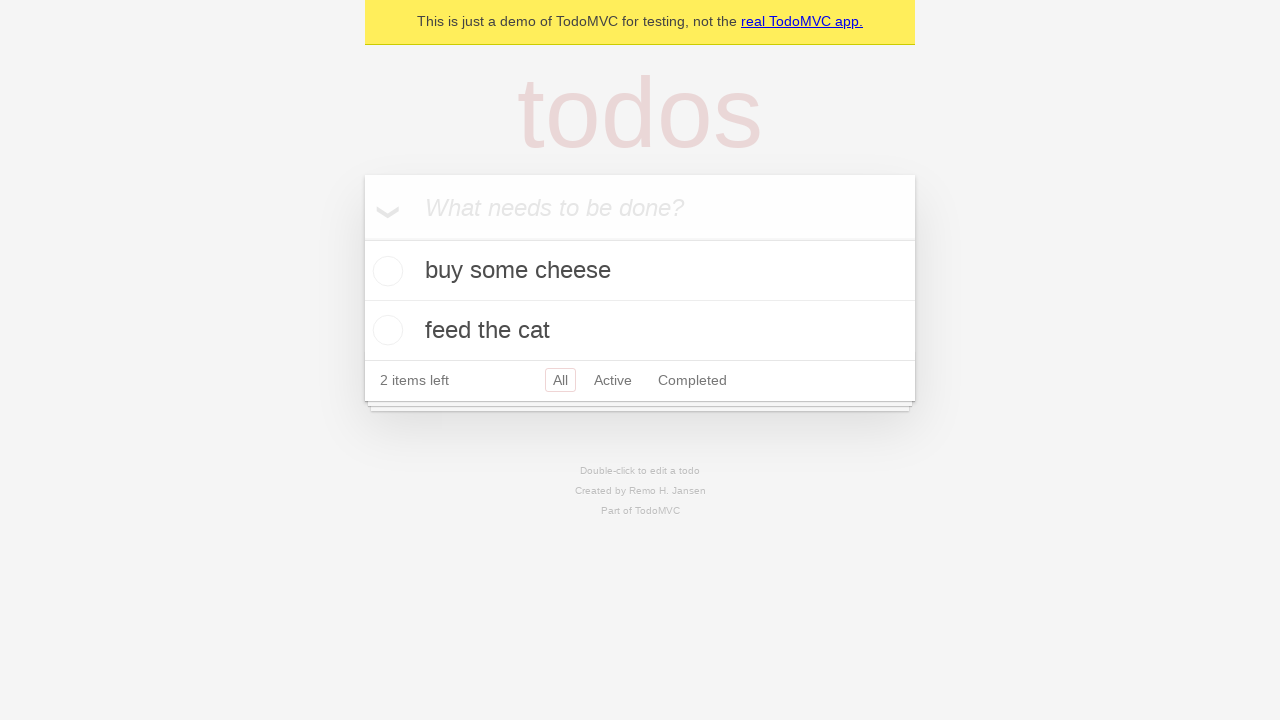

Filled todo input with 'book a doctors appointment' on internal:attr=[placeholder="What needs to be done?"i]
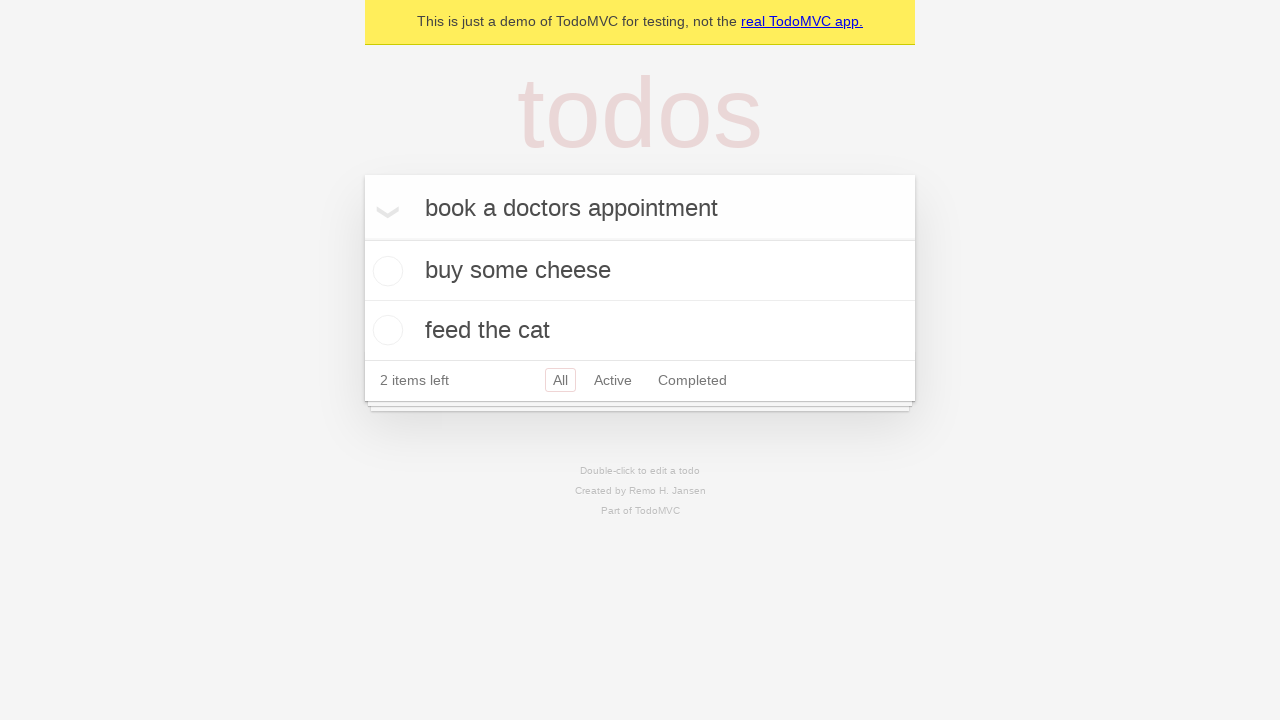

Pressed Enter to add third todo on internal:attr=[placeholder="What needs to be done?"i]
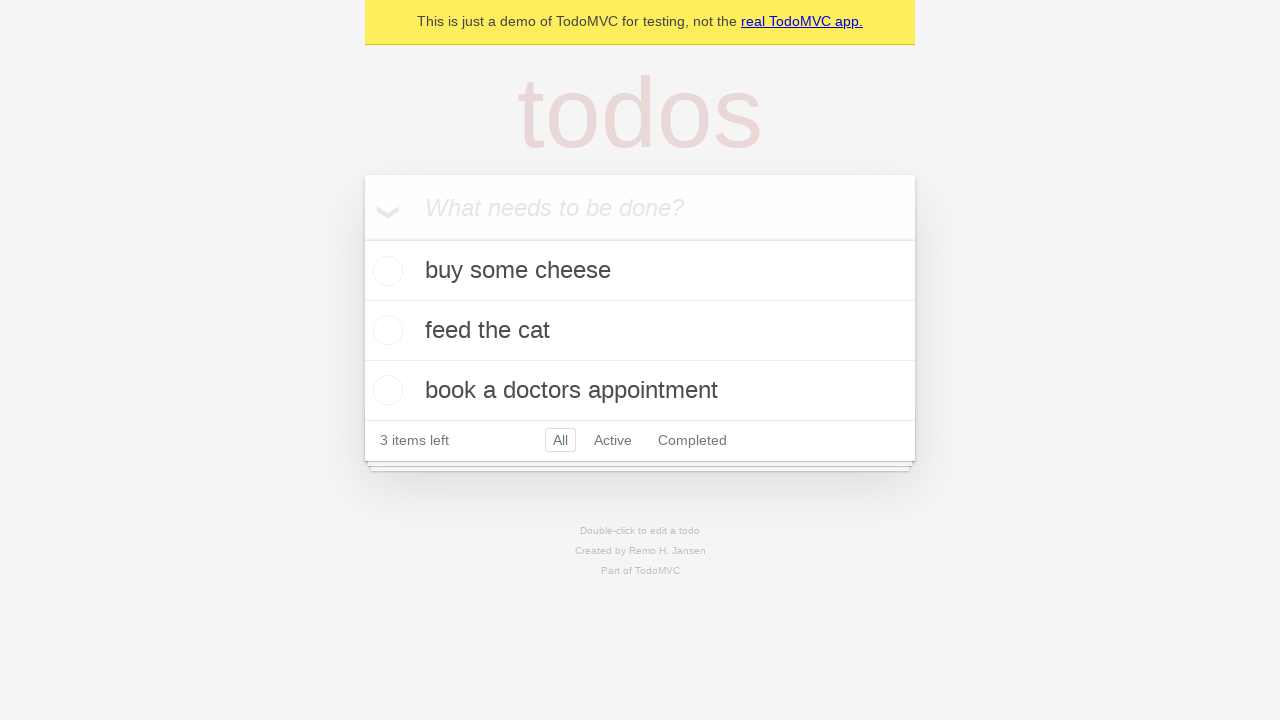

Waited for all three todos to be visible
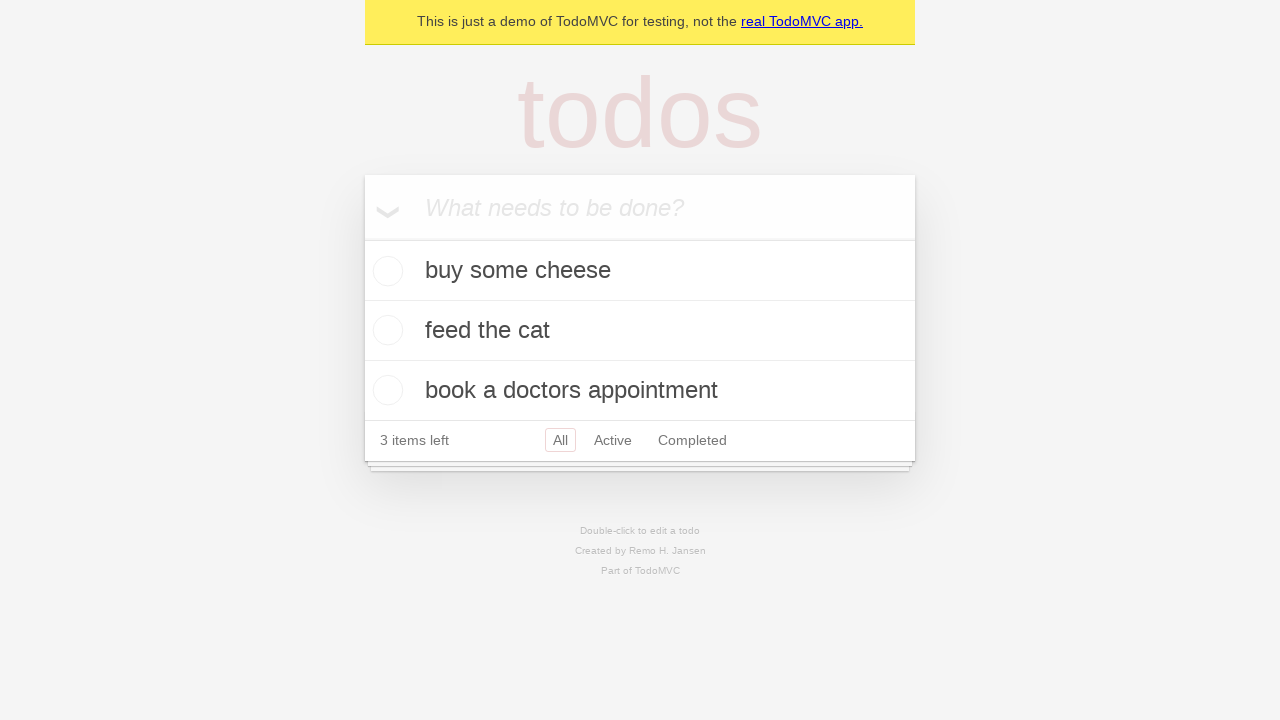

Checked 'Mark all as complete' checkbox to complete all todos at (362, 238) on internal:label="Mark all as complete"i
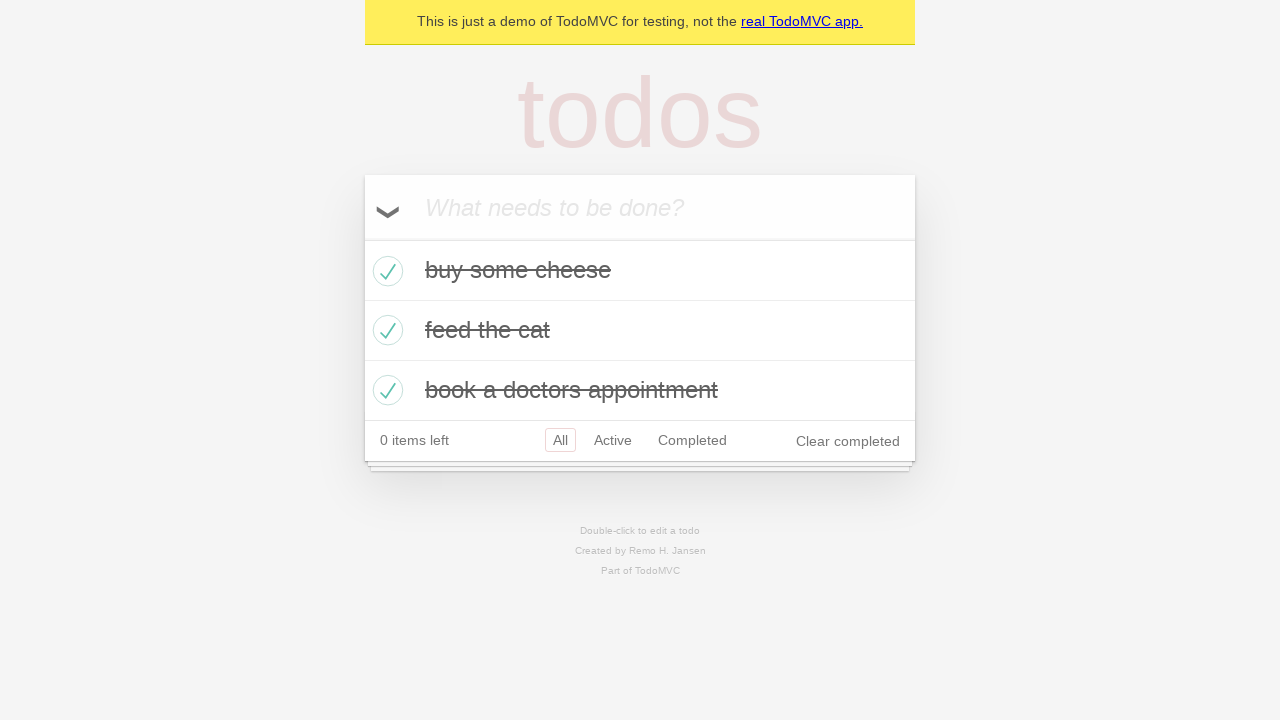

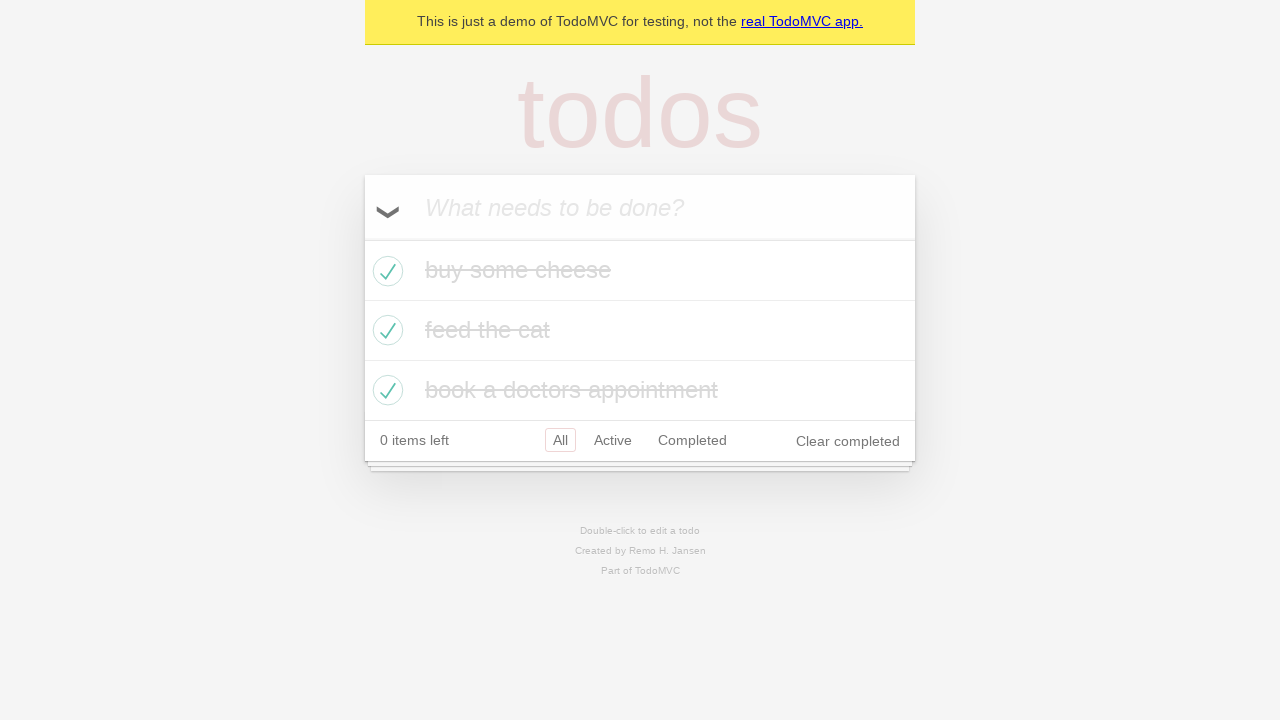